Solves a math challenge by extracting a value from an element attribute, calculating the answer, filling it in a form, selecting checkboxes and radio buttons, then submitting

Starting URL: https://suninjuly.github.io/get_attribute.html

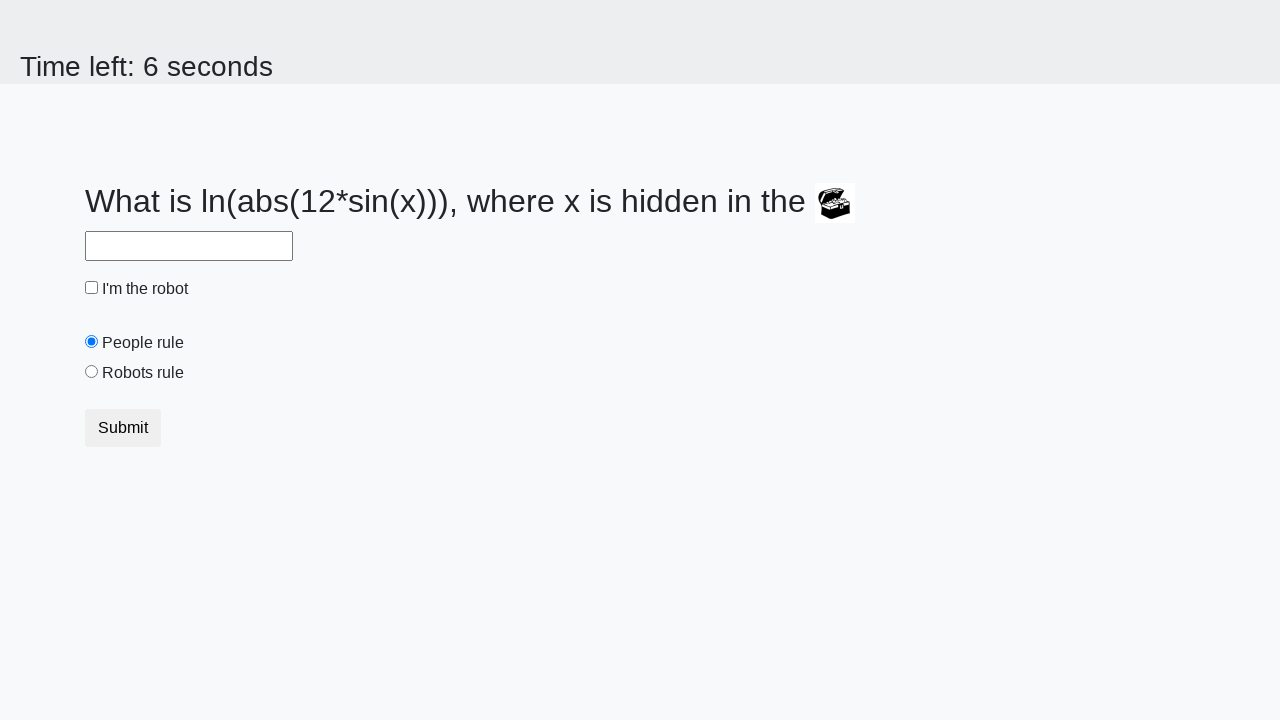

Located the treasure element
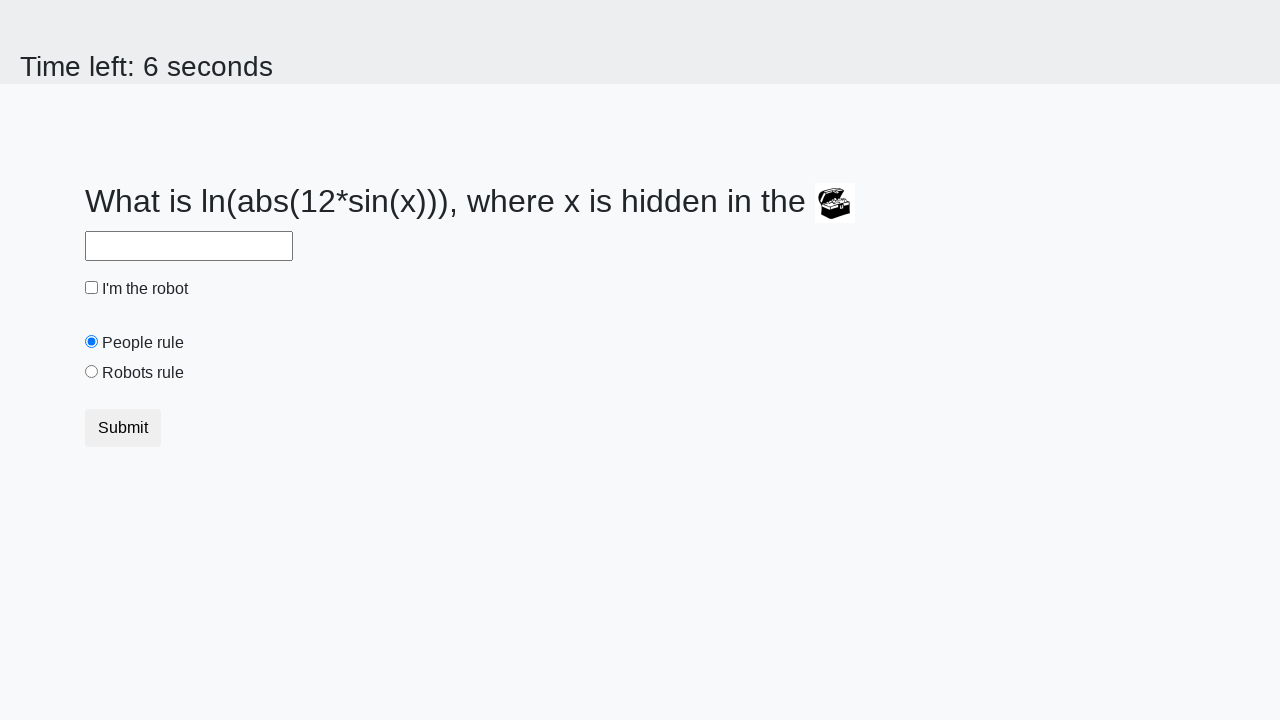

Extracted 'valuex' attribute from treasure element
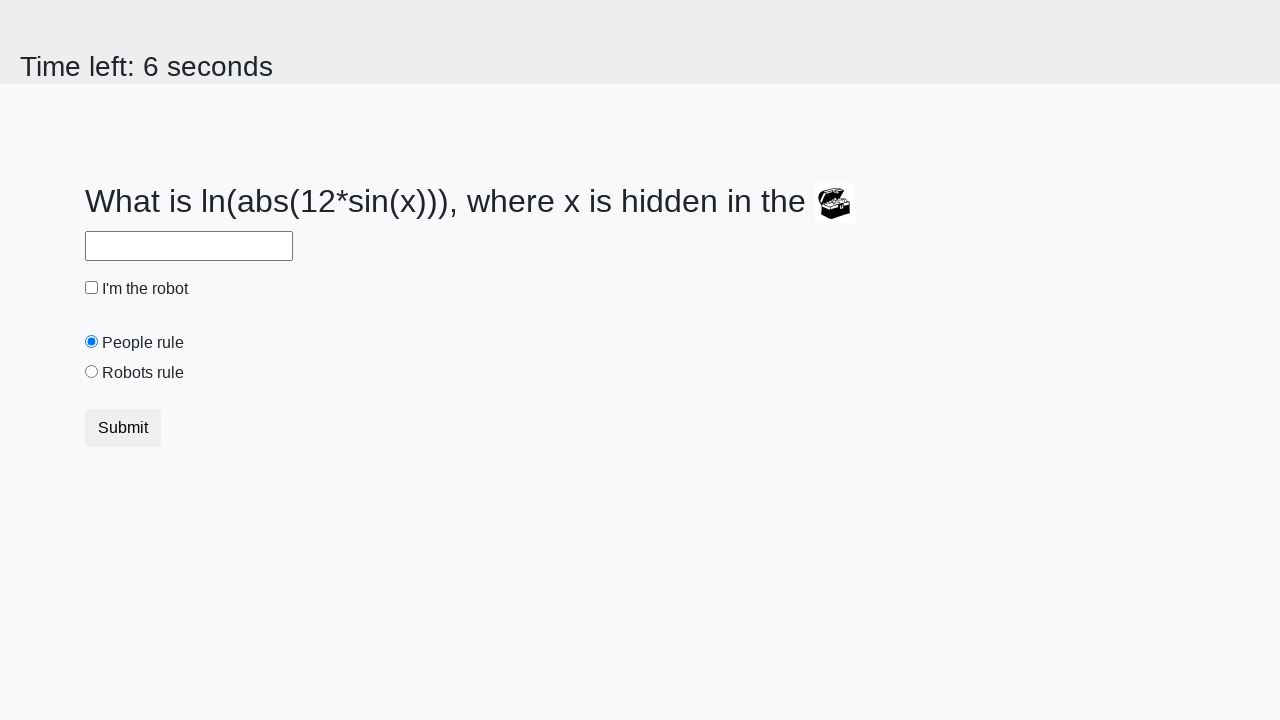

Calculated the answer using math formula: 2.4787799005551987
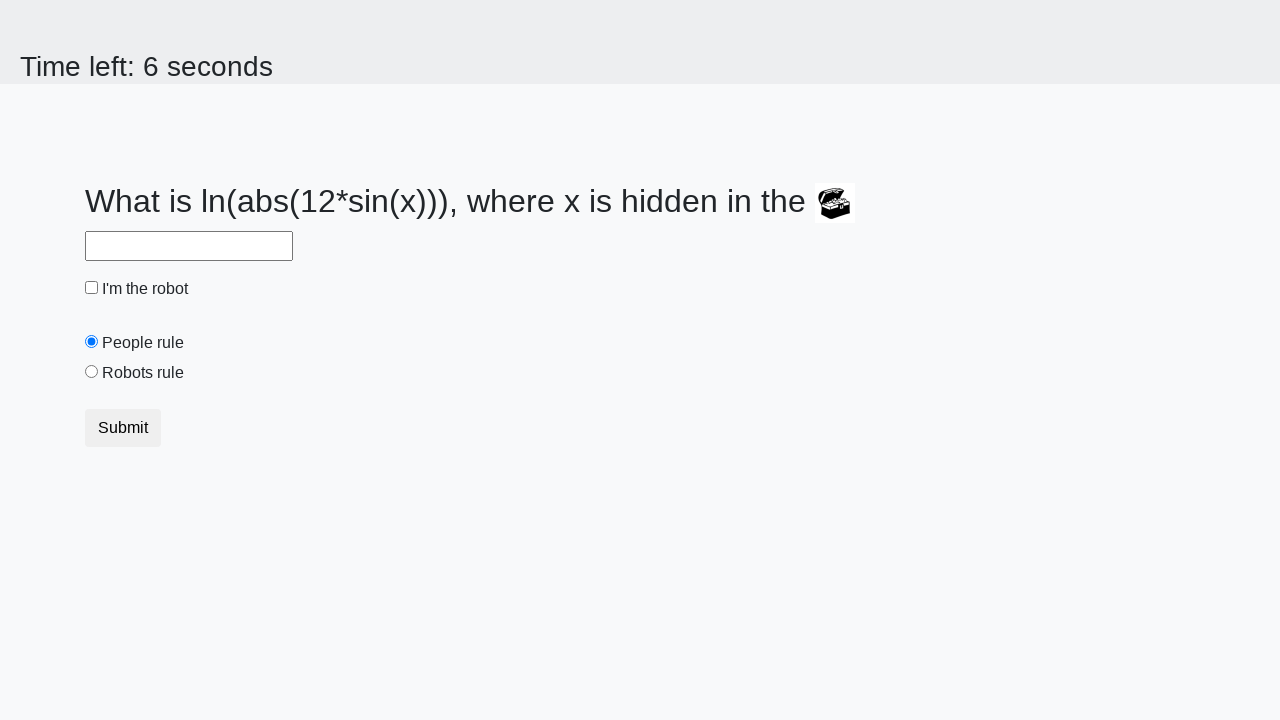

Filled the answer field with calculated result on #answer
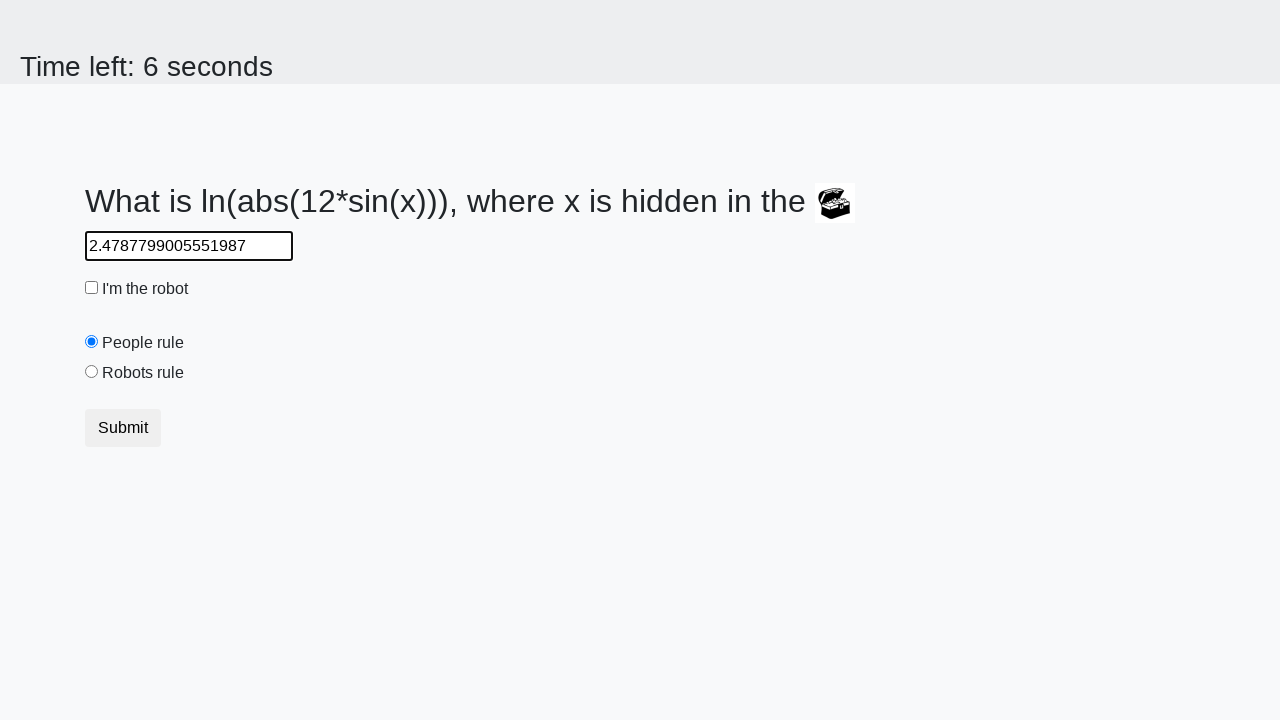

Clicked the robot checkbox at (92, 288) on #robotCheckbox
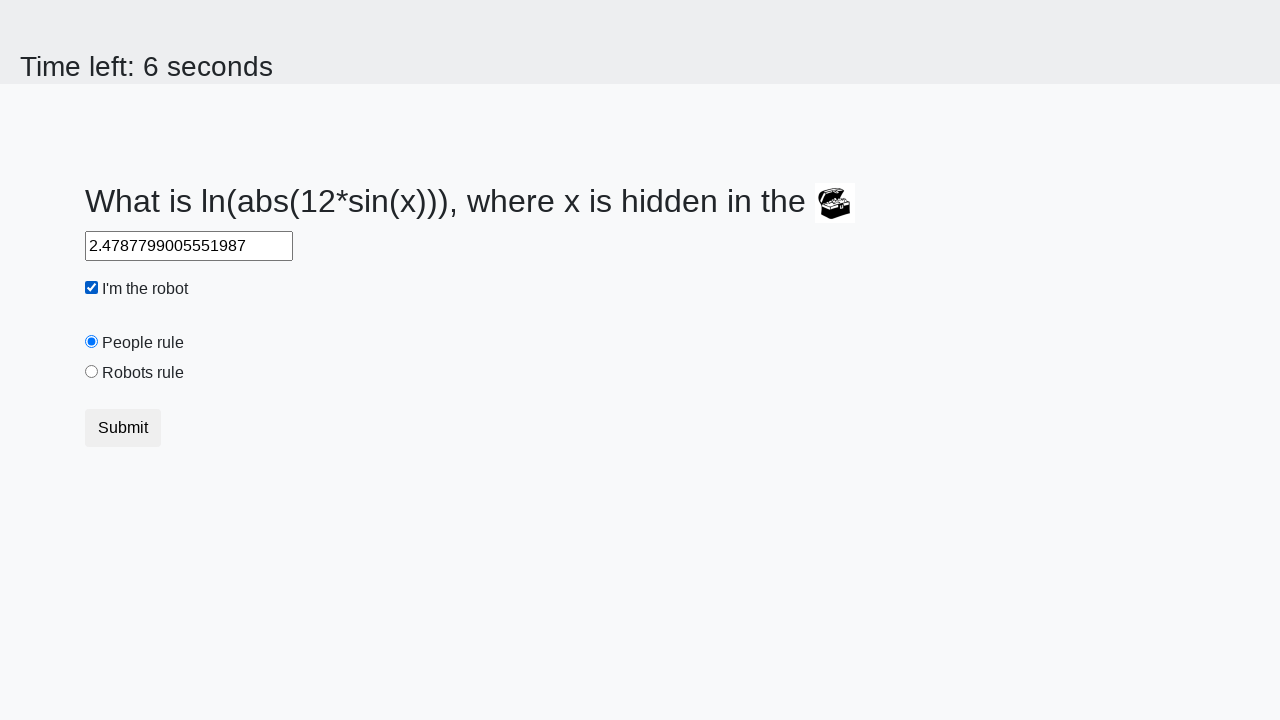

Selected the robots rule radio button at (92, 372) on #robotsRule
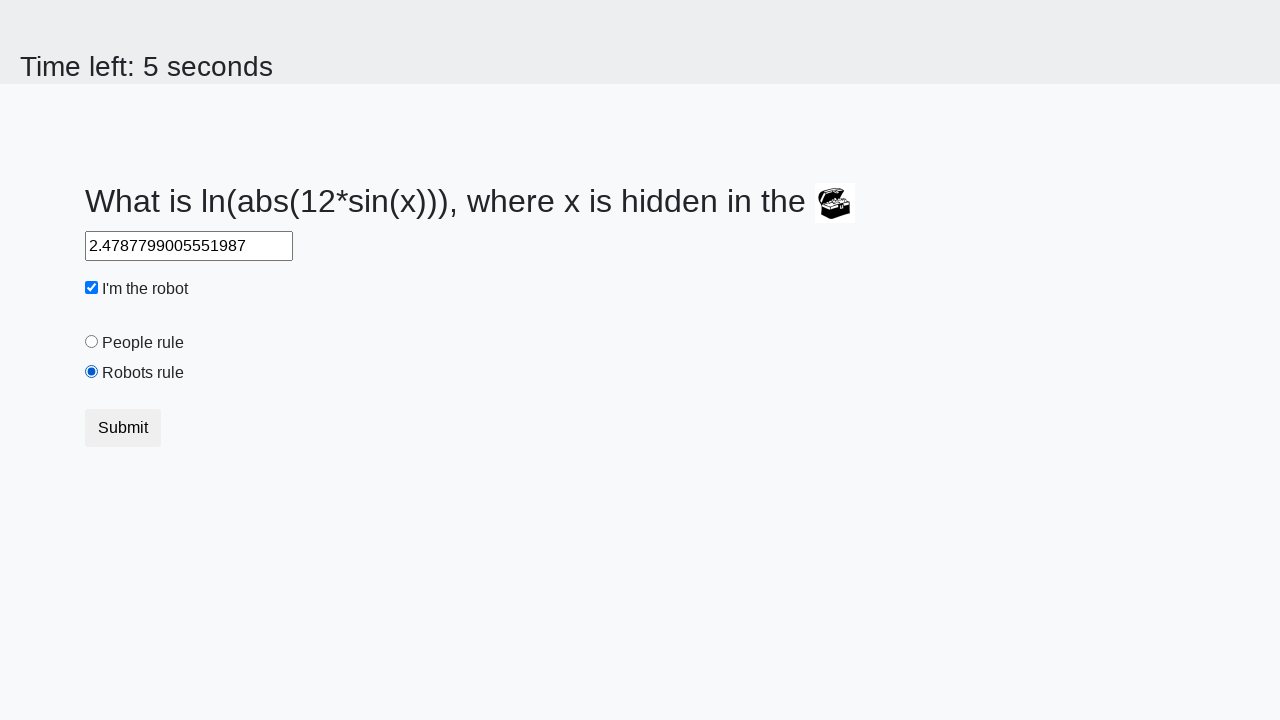

Clicked the submit button at (123, 428) on .btn-default
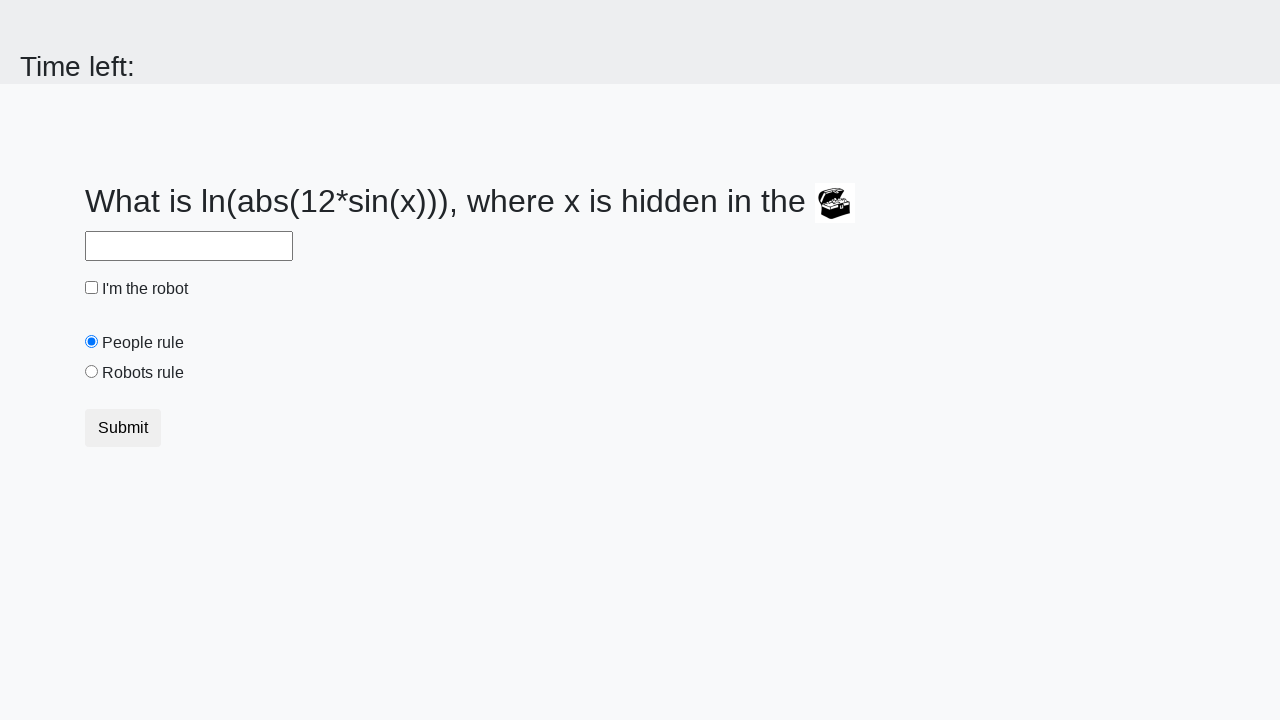

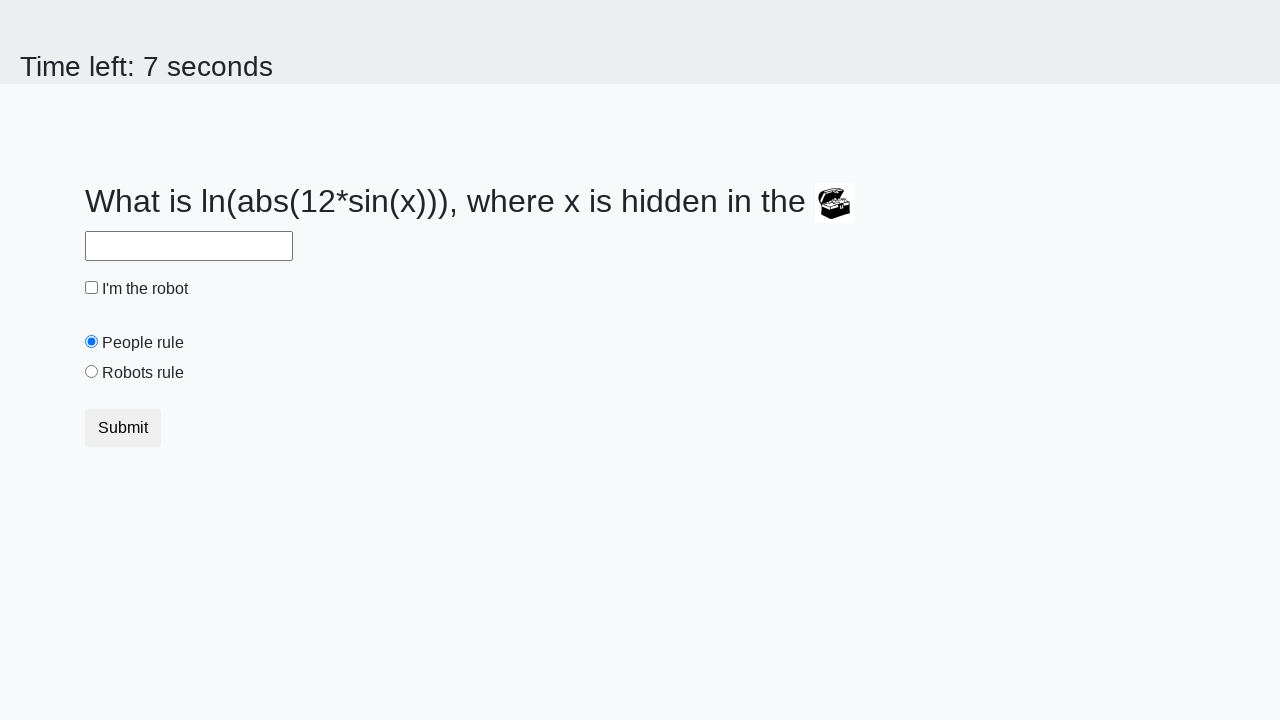